Tests window handle switching by clicking a link that opens a new tab, switching to the new tab, selecting an option from a locale dropdown, then closing the child window and switching back to the parent window.

Starting URL: https://opensource-demo.orangehrmlive.com/web/index.php/auth/login

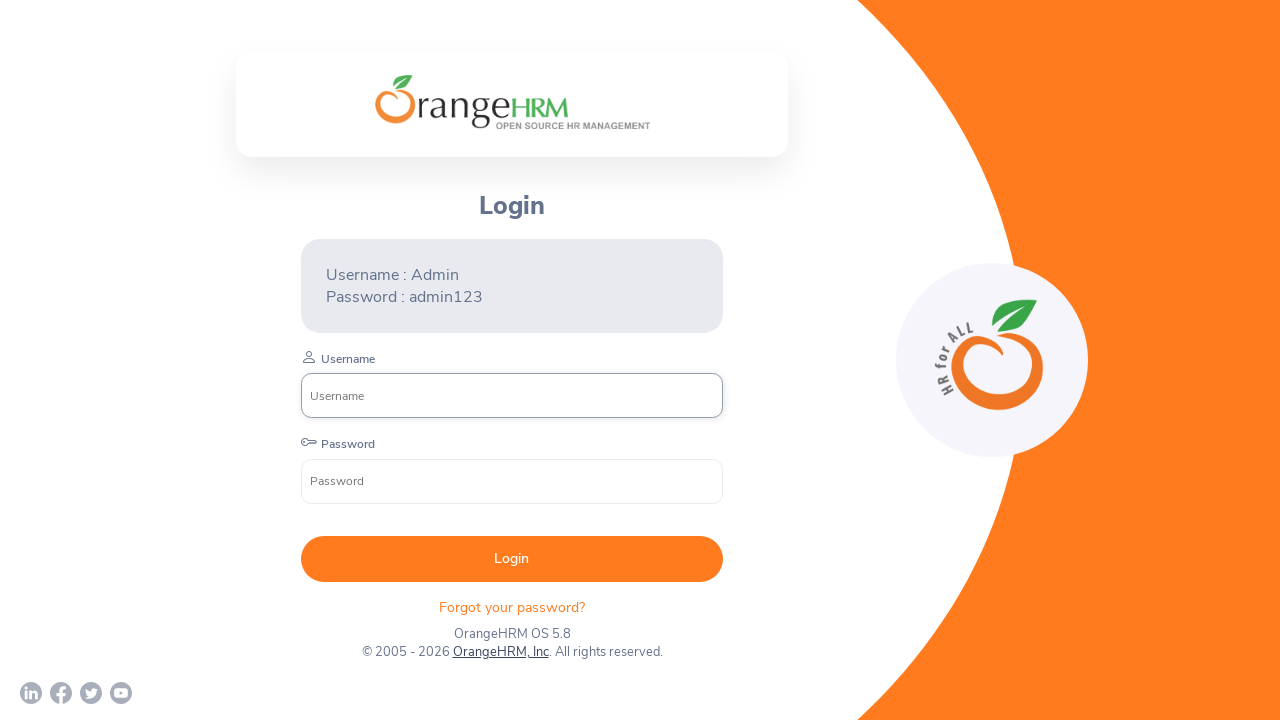

Waited for OrangeHRM link selector to be available
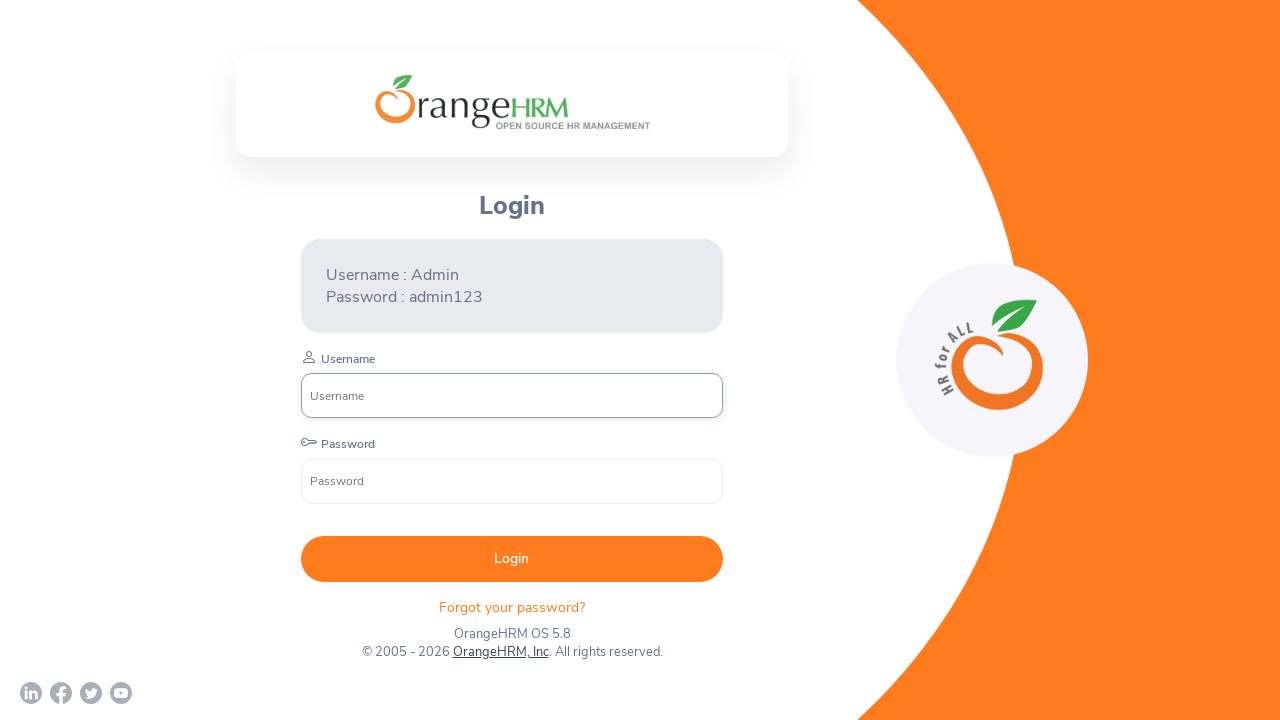

Clicked OrangeHRM link to open new tab at (500, 652) on a:text('OrangeHRM, Inc')
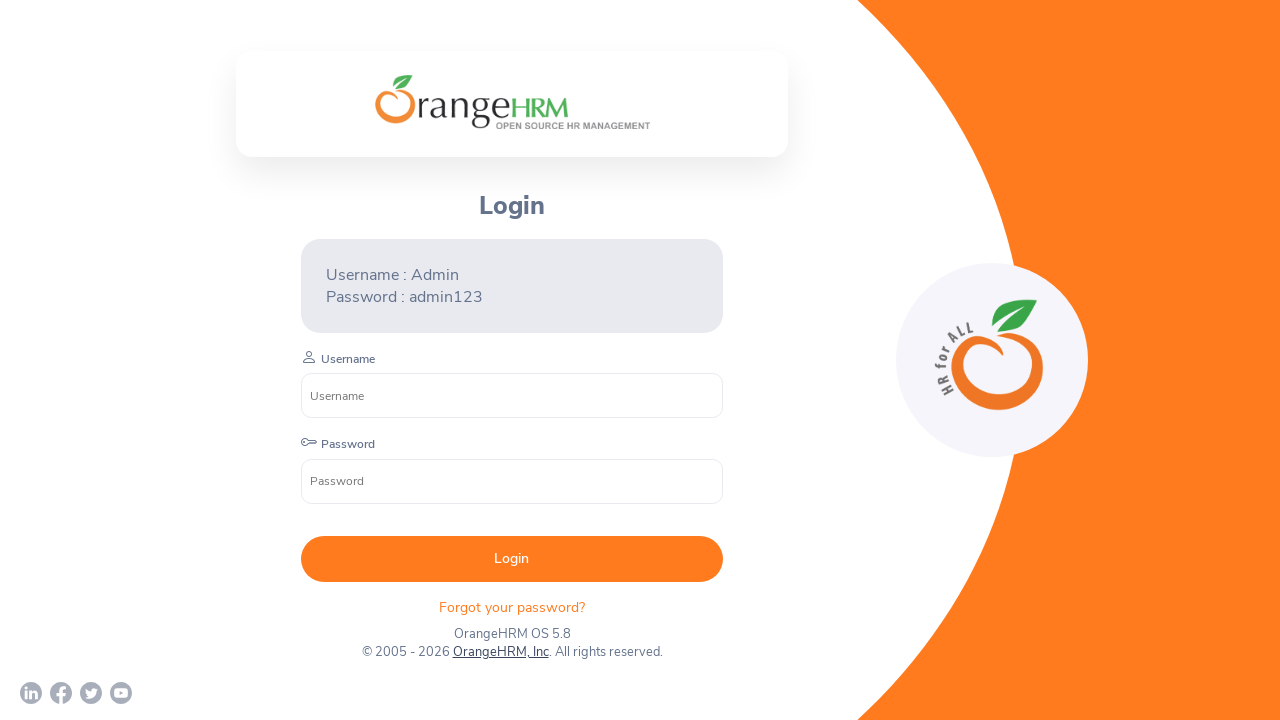

Captured new child window/tab
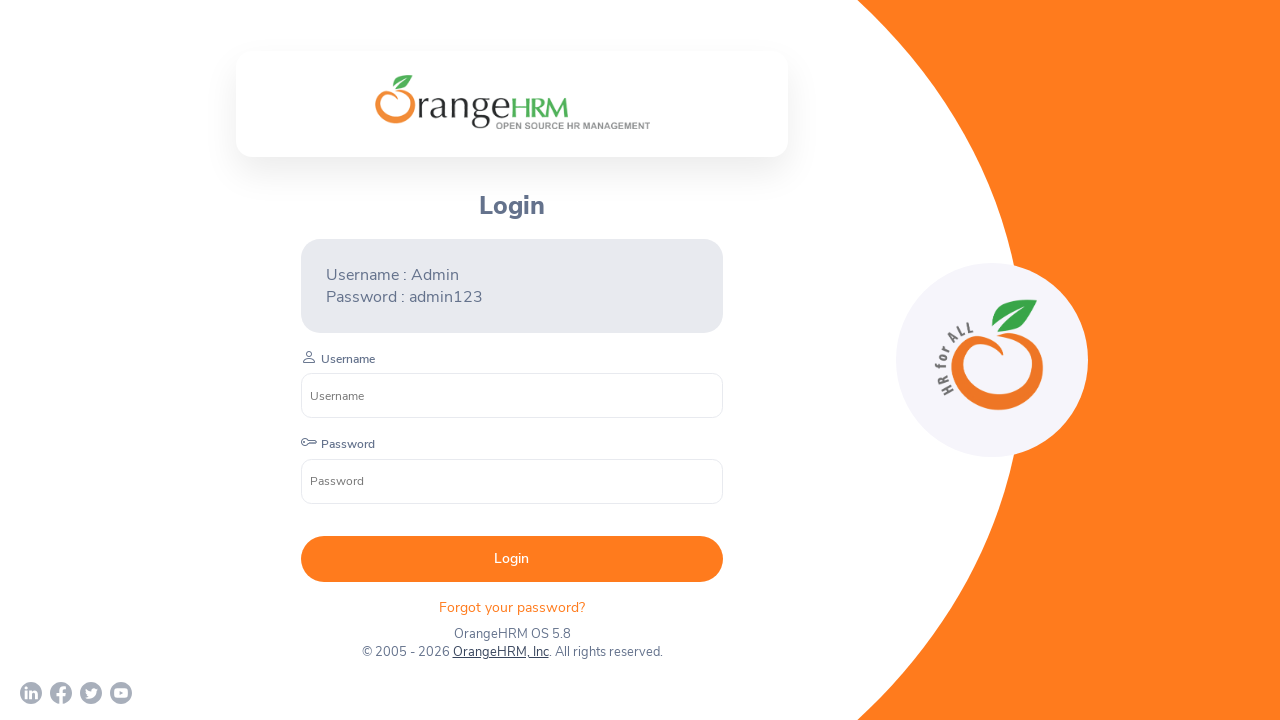

Child page DOM content loaded
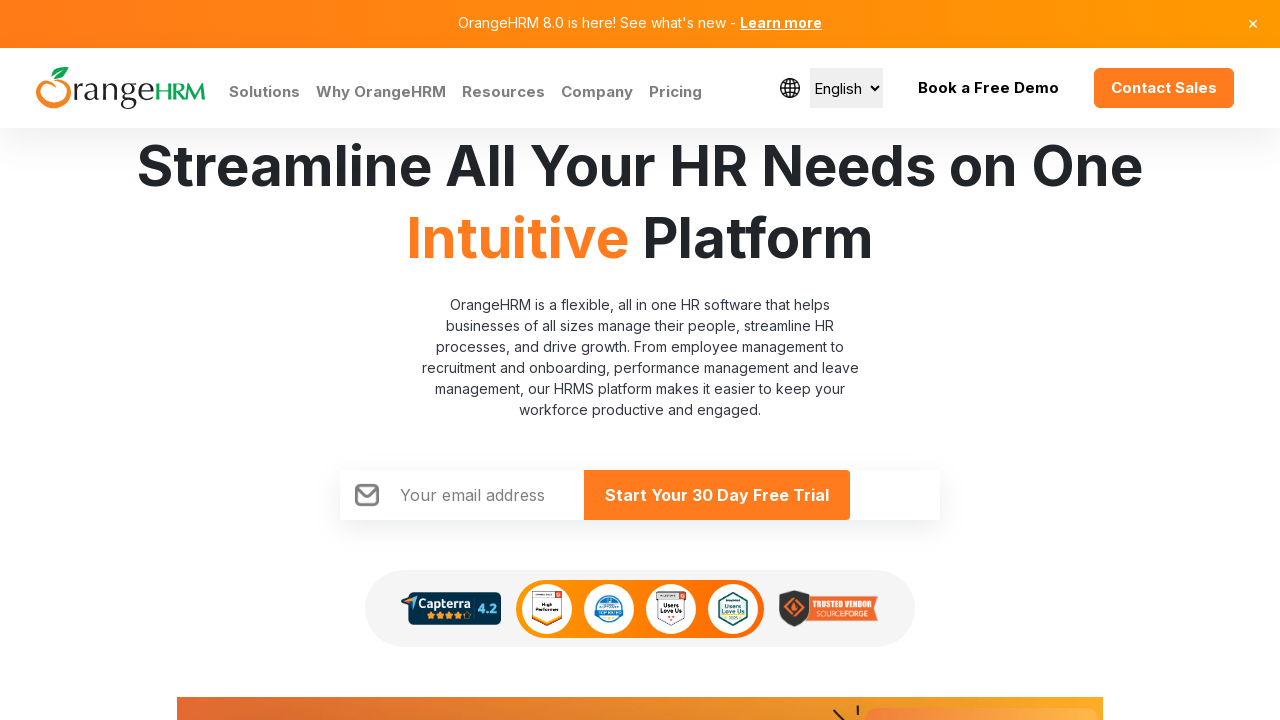

Locale dropdown selector became visible
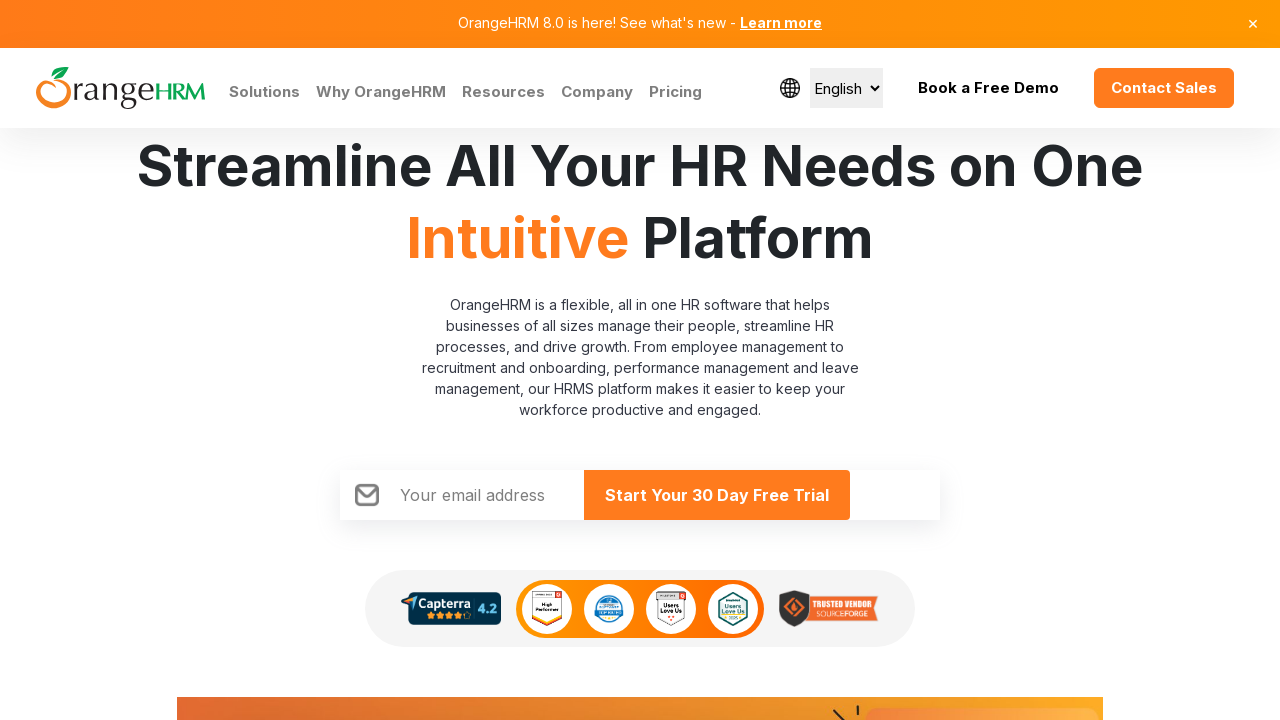

Selected second option from locale dropdown on select[name='locale']
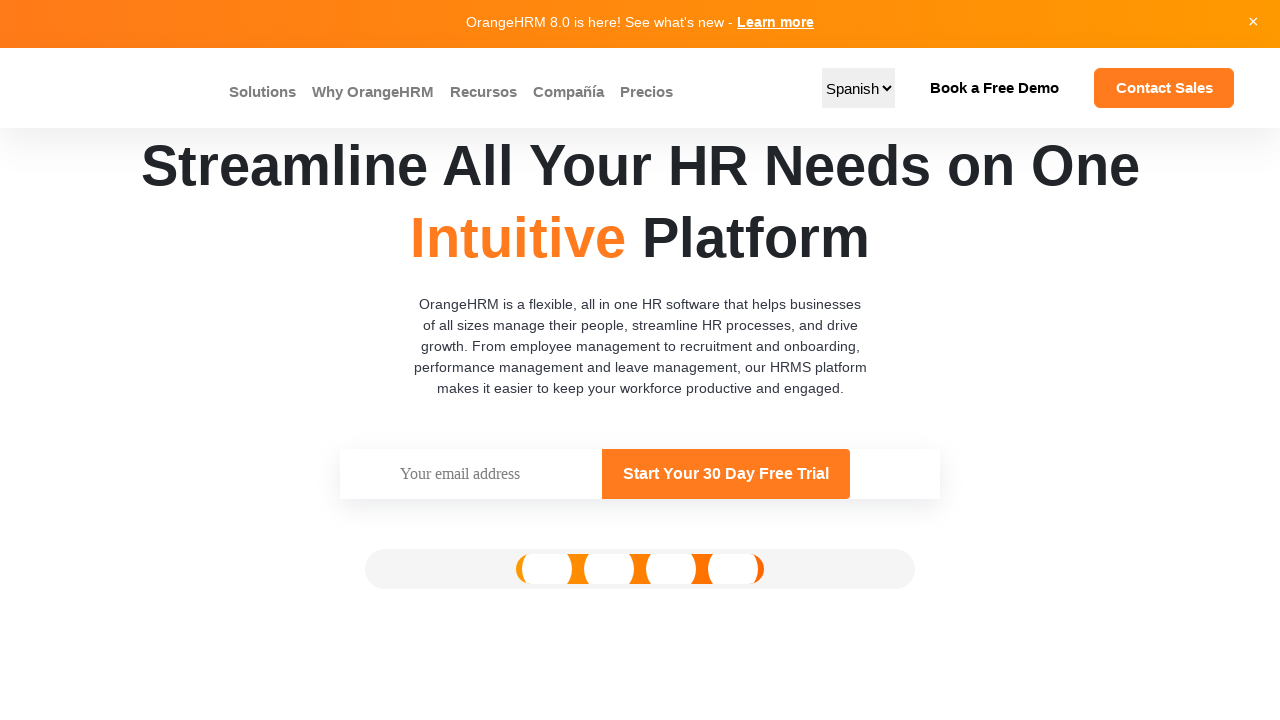

Closed child window and switched back to parent window
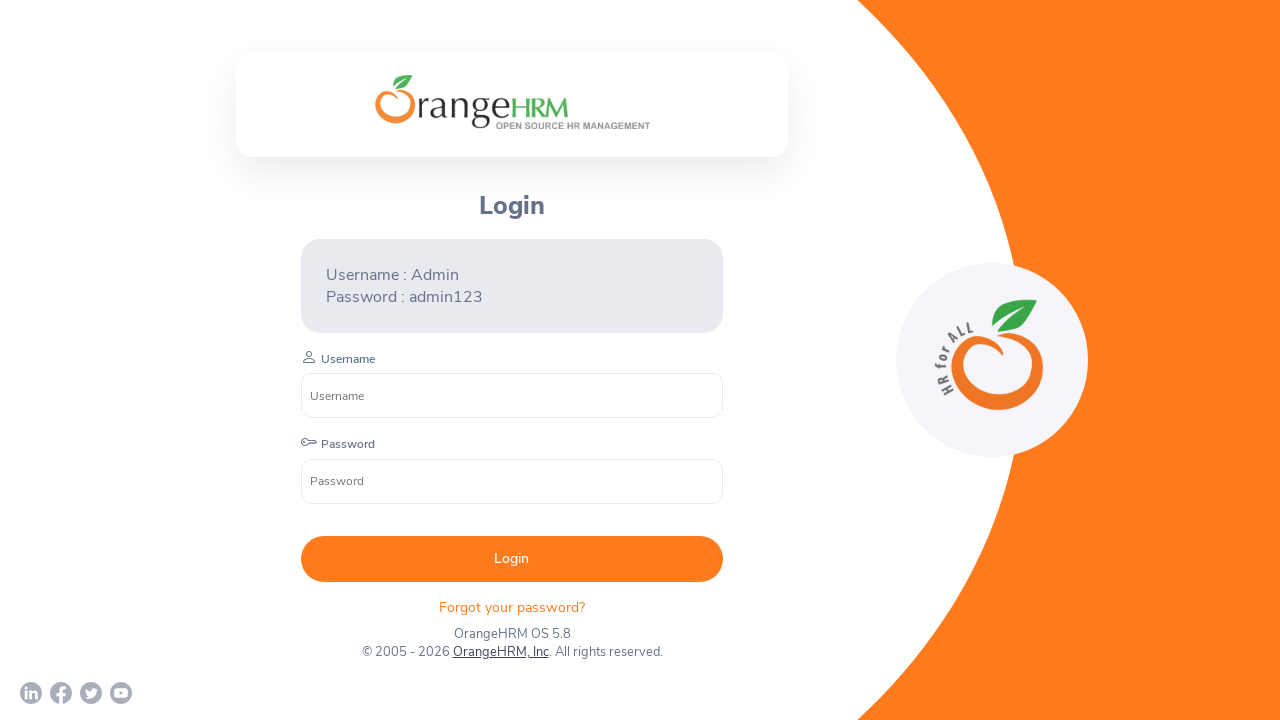

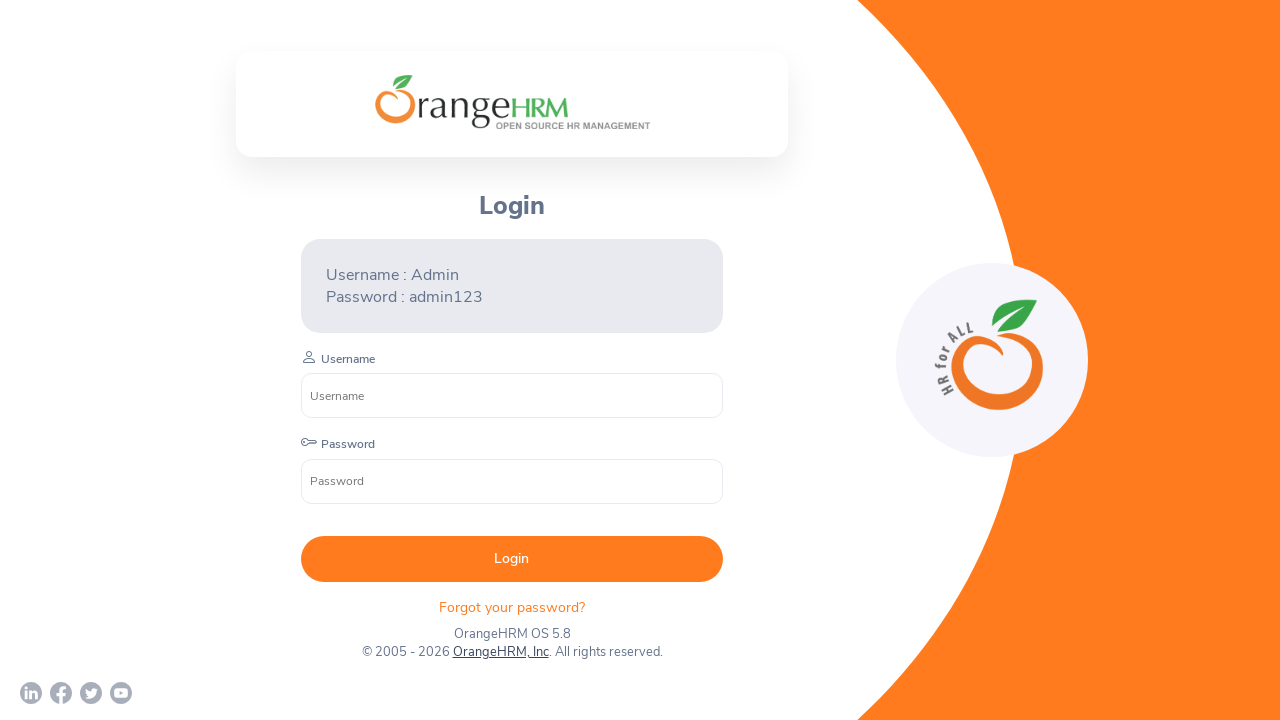